Tests hover functionality by moving mouse to a button element and clicking on a revealed submenu option

Starting URL: https://www.letskodeit.com/practice

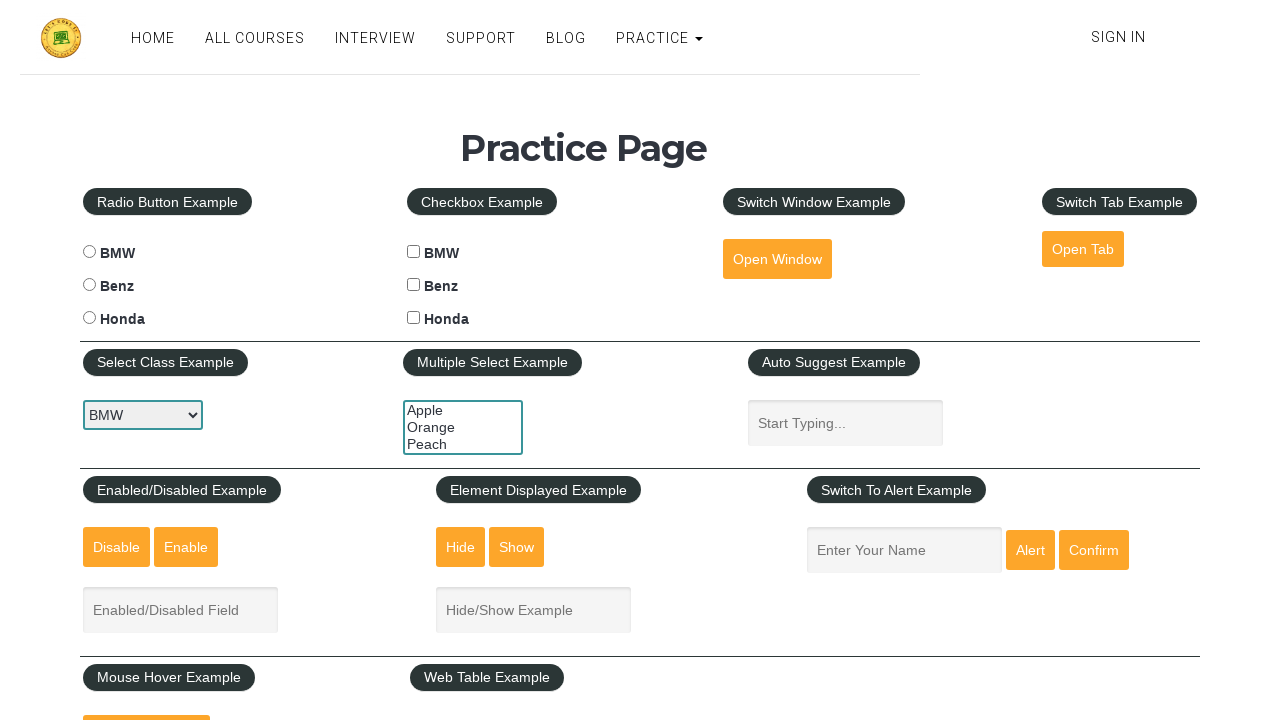

Hovered over mousehover button to reveal dropdown menu at (146, 693) on button#mousehover
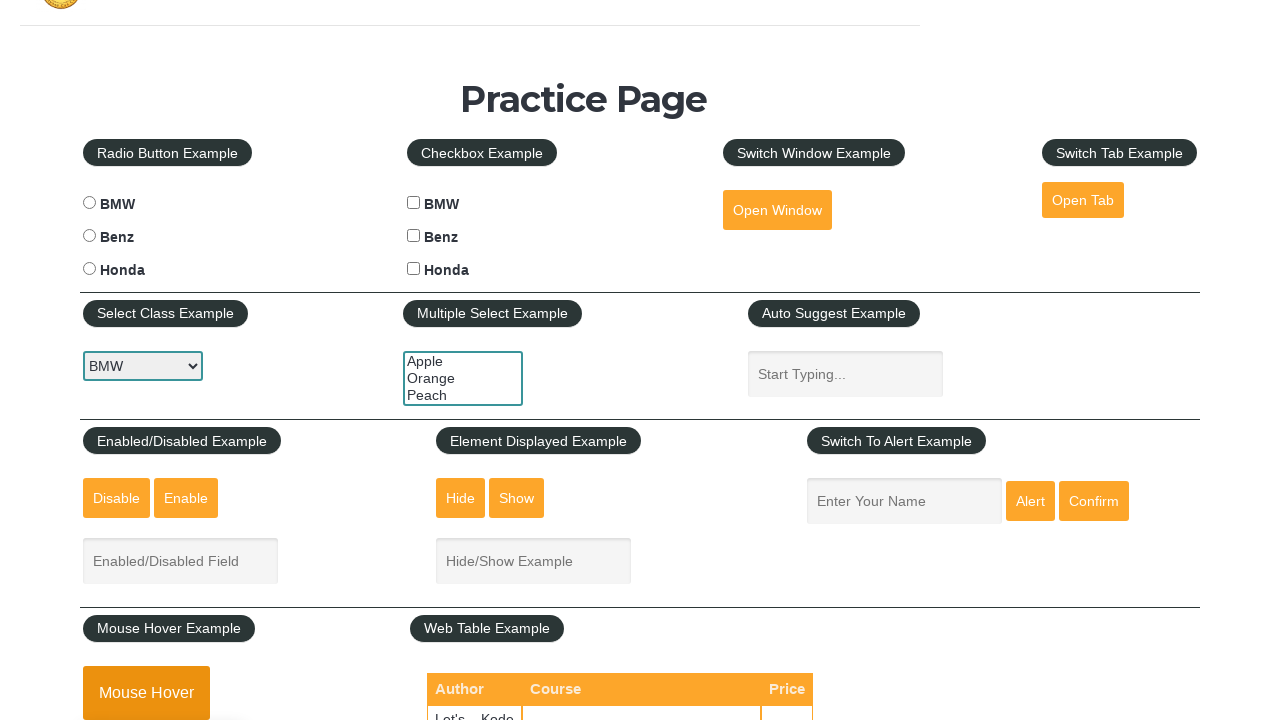

Clicked on Reload link from the revealed dropdown menu at (163, 360) on a:text('Reload')
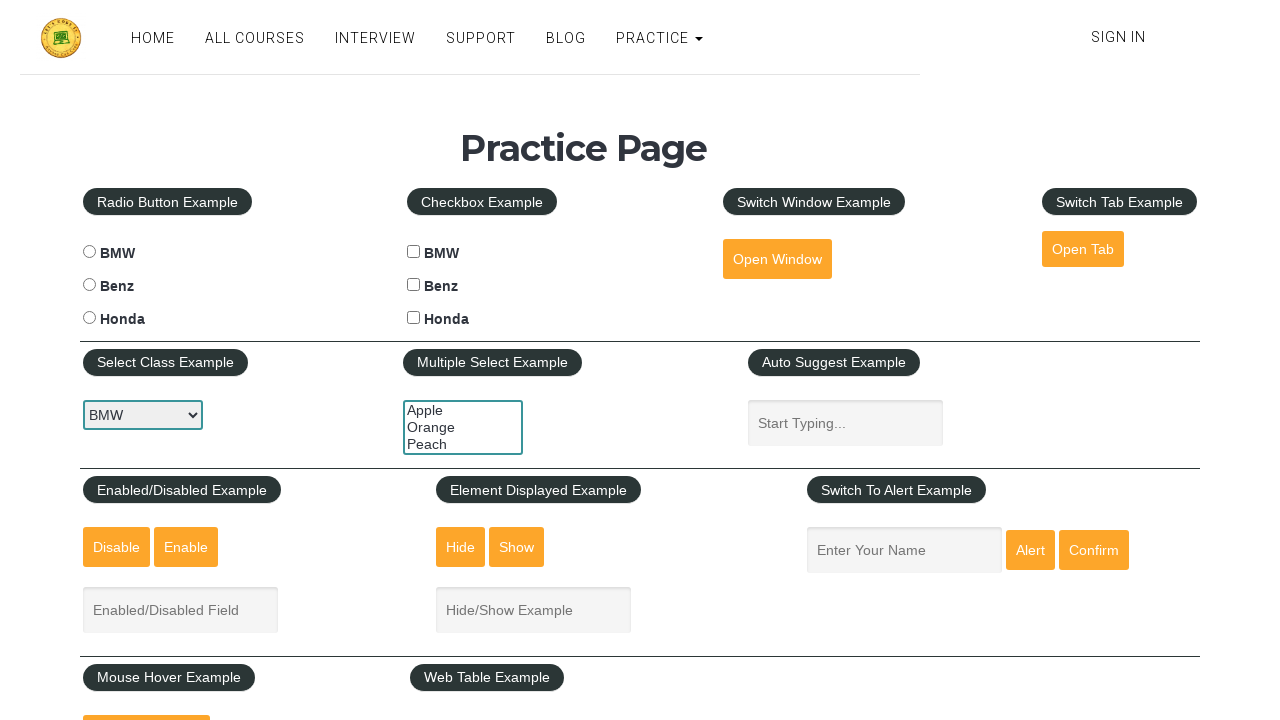

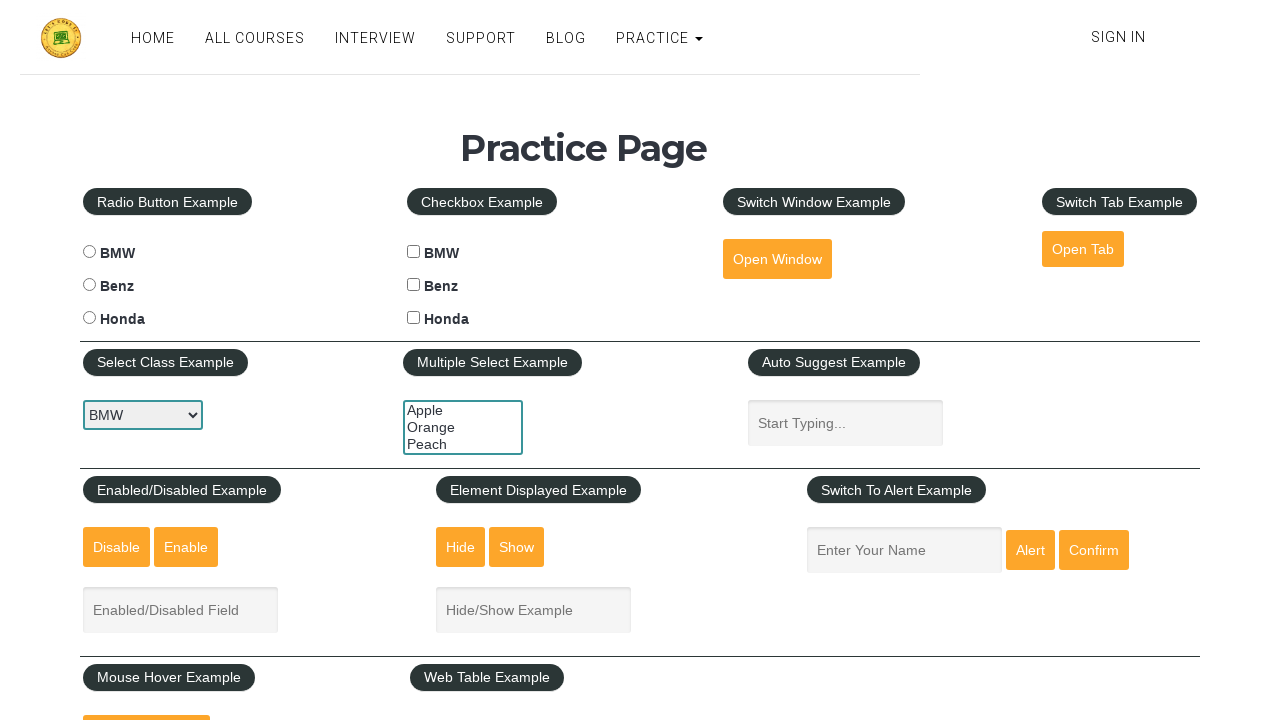